Tests XPath locator functionality on a practice page by clicking the first and last checkboxes in a table using XPath selectors

Starting URL: https://selectorshub.com/xpath-practice-page/

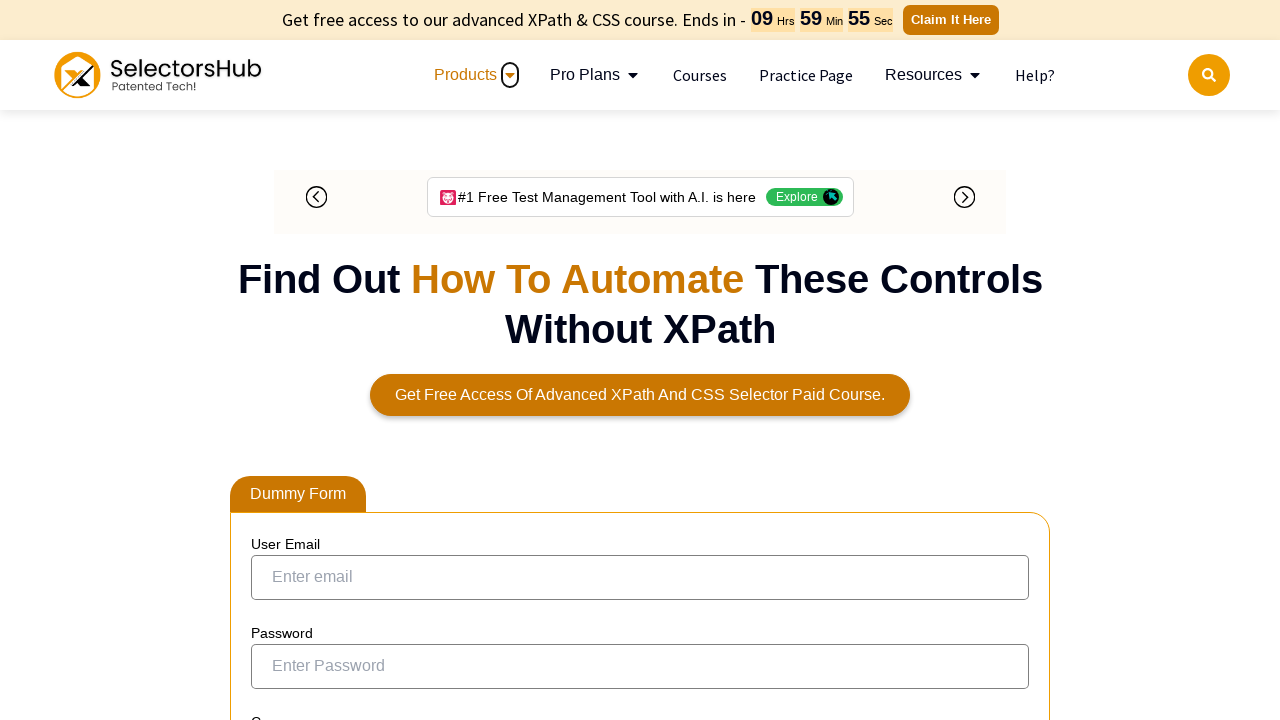

Clicked the first checkbox in the result table using XPath at (274, 353) on xpath=(//table[@id='resultTable']//input[@type='checkbox'])[1]
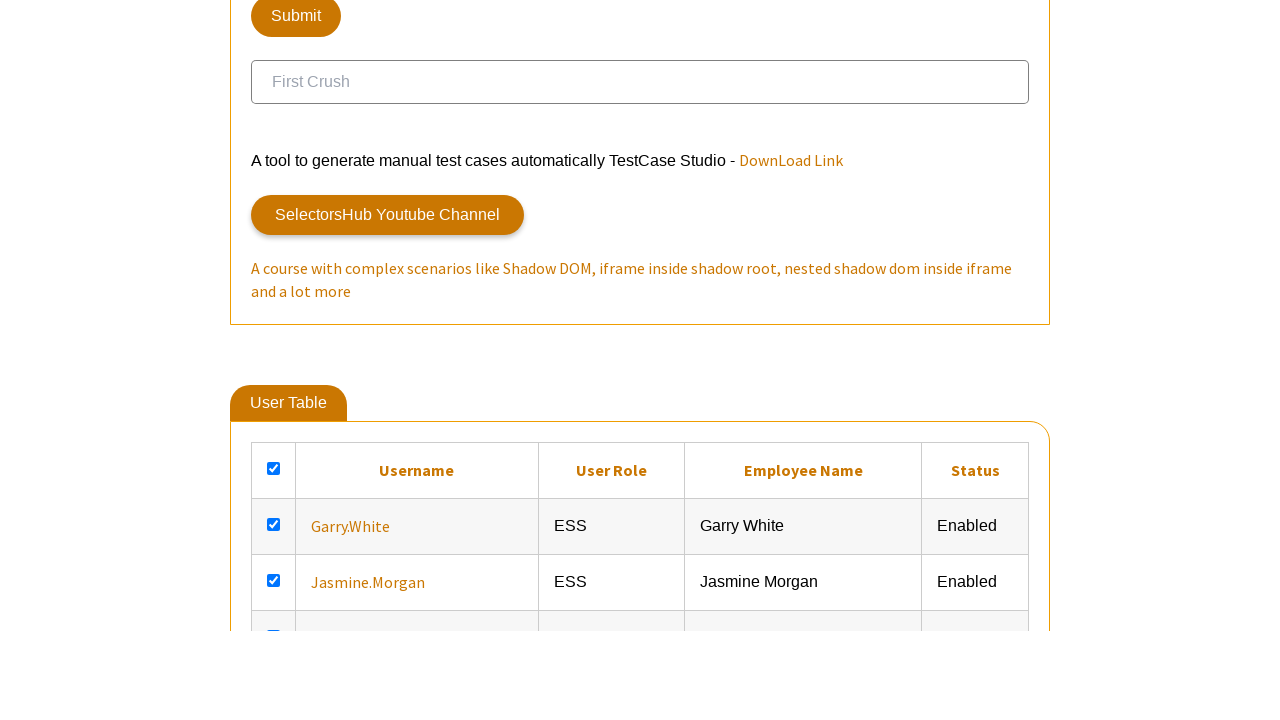

Clicked the last checkbox in the result table using XPath at (274, 360) on xpath=(//table[@id='resultTable']//input[@type='checkbox'])[last()]
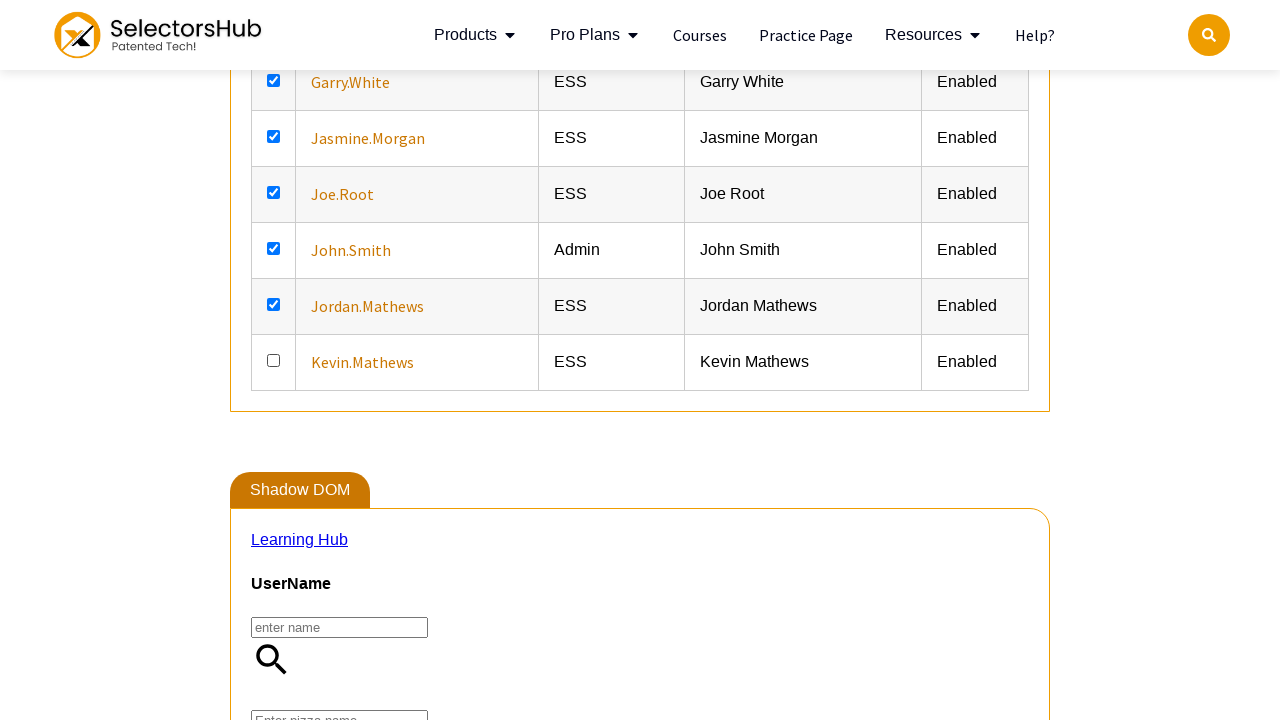

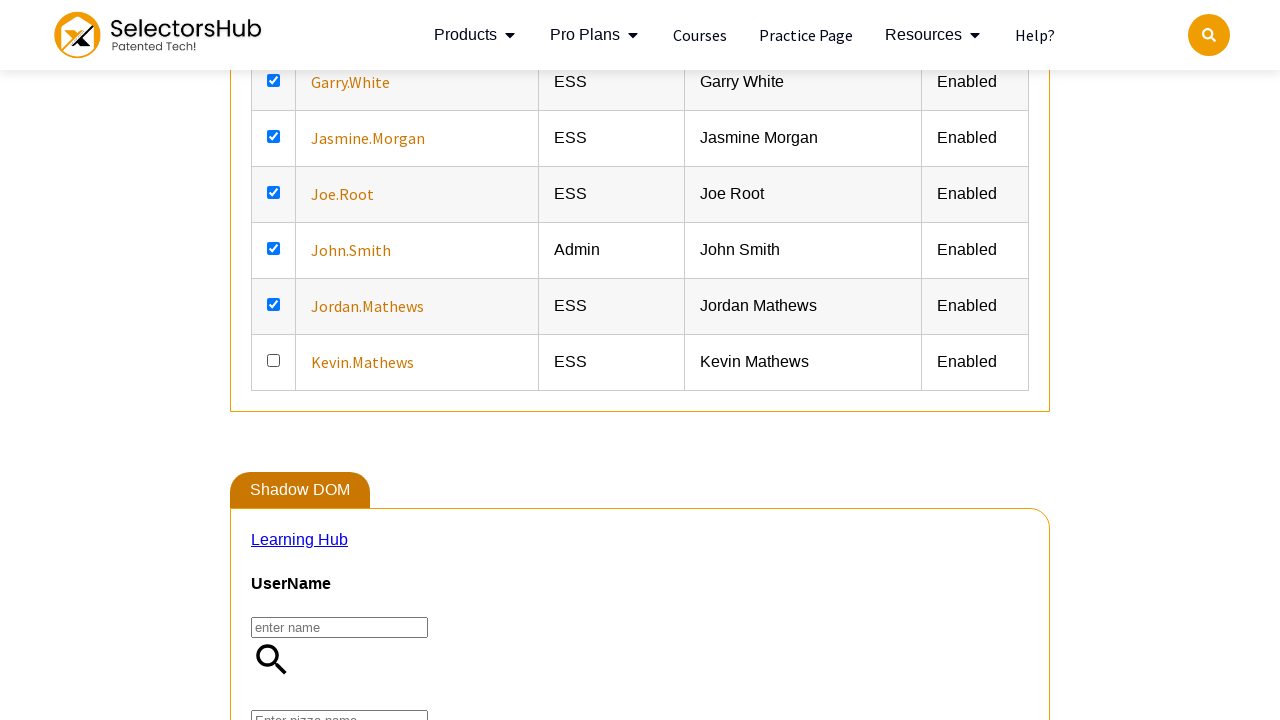